Tests JavaScript alert dialogs by clicking an alert button, accepting the alert, then clicking a timer alert button and waiting for the delayed alert to appear before accepting it.

Starting URL: https://demoqa.com/alerts

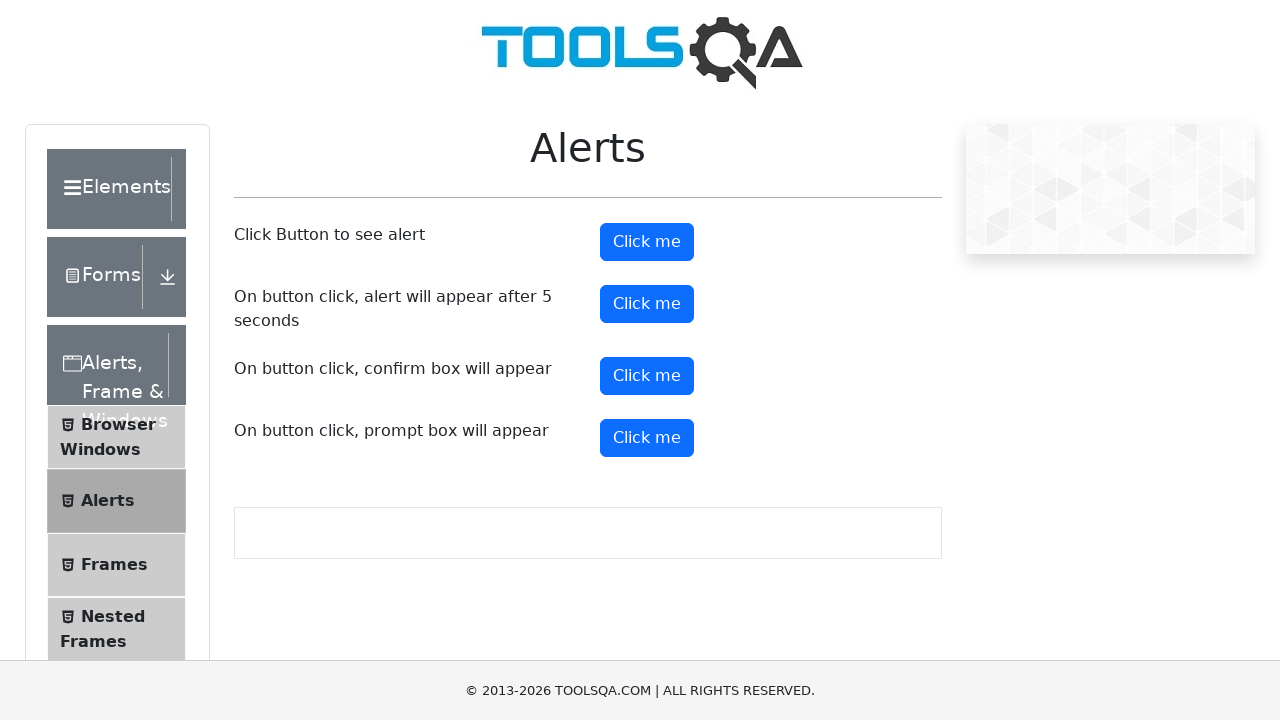

Clicked the alert button at (647, 242) on #alertButton
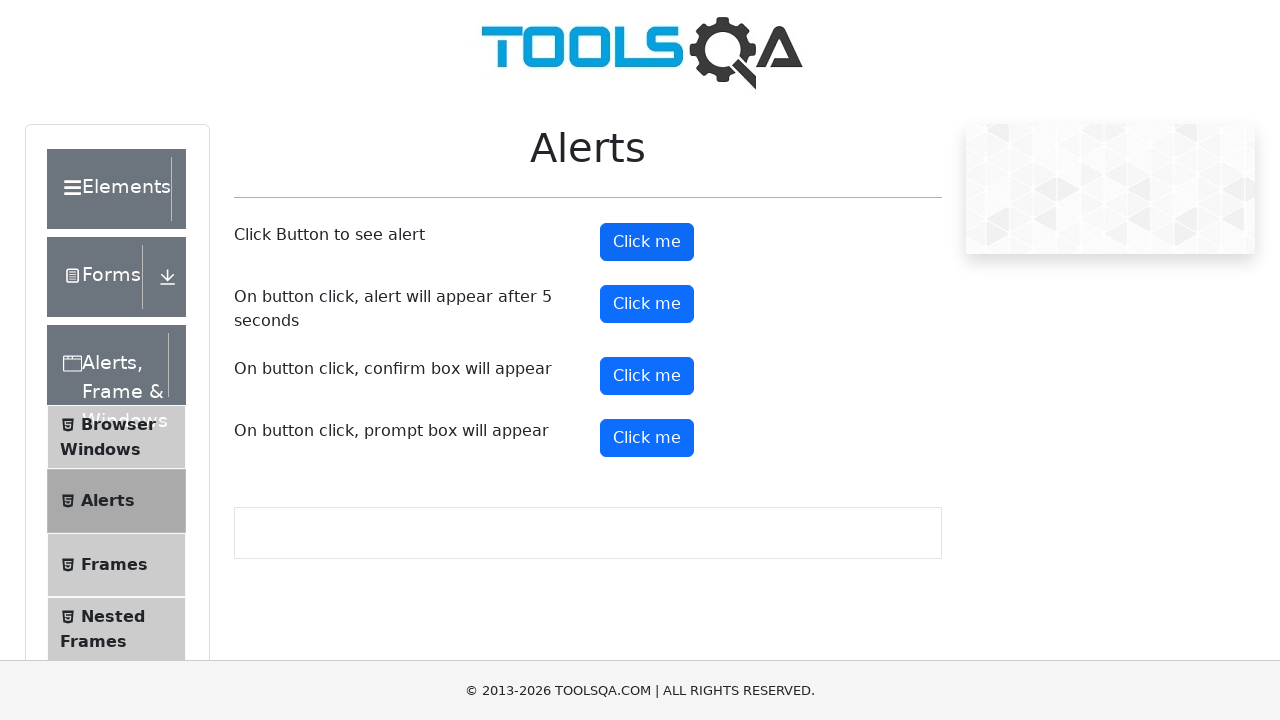

Set up dialog handler to accept alerts
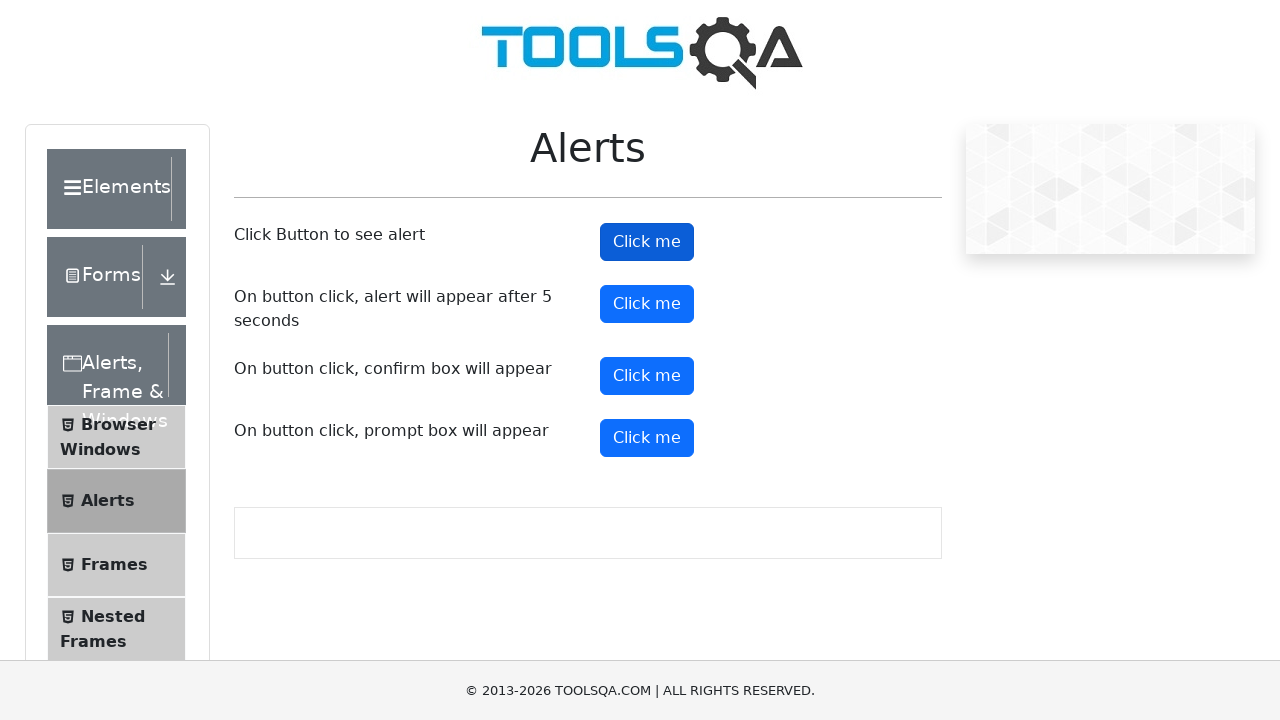

Clicked the timer alert button at (647, 304) on #timerAlertButton
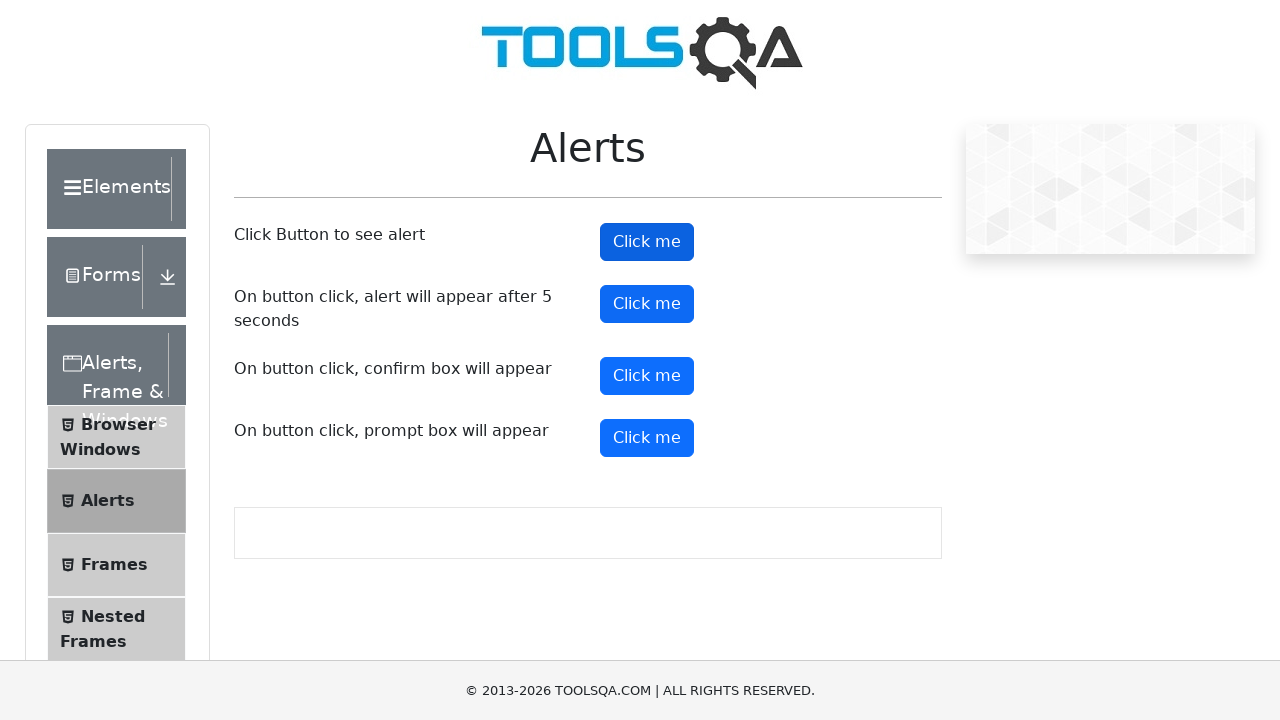

Waited 6 seconds for the delayed alert to appear and be accepted
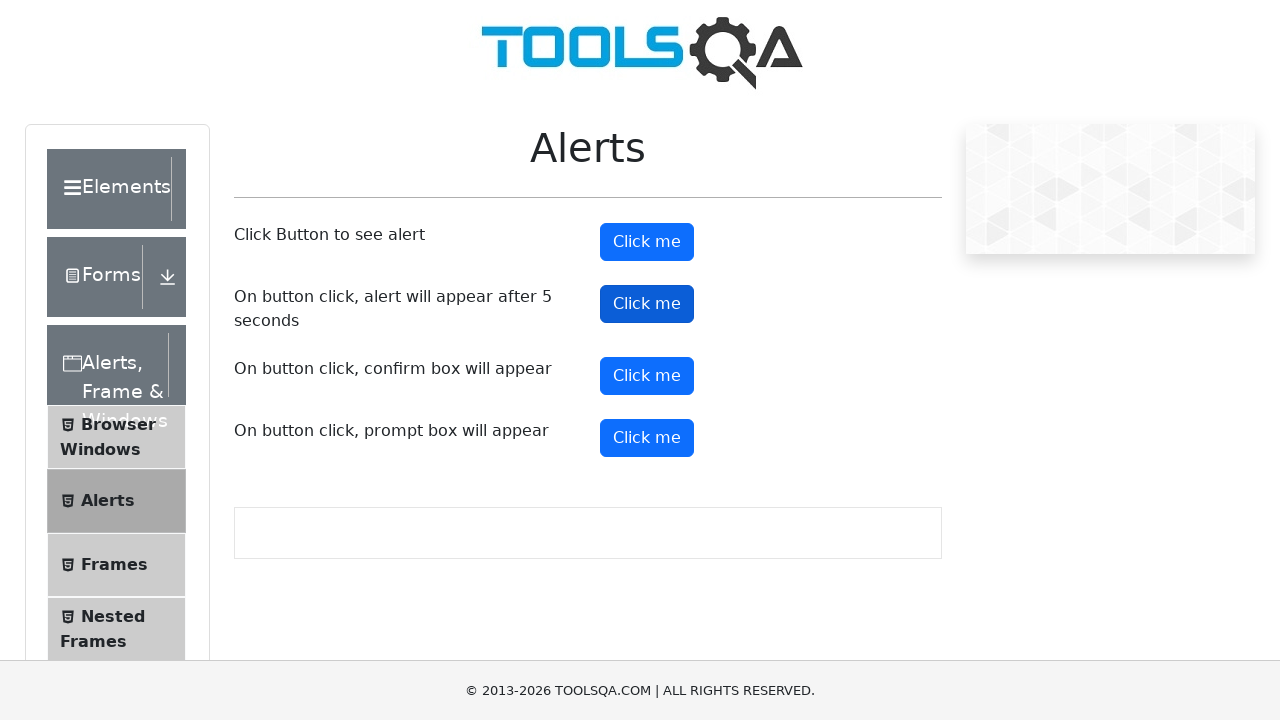

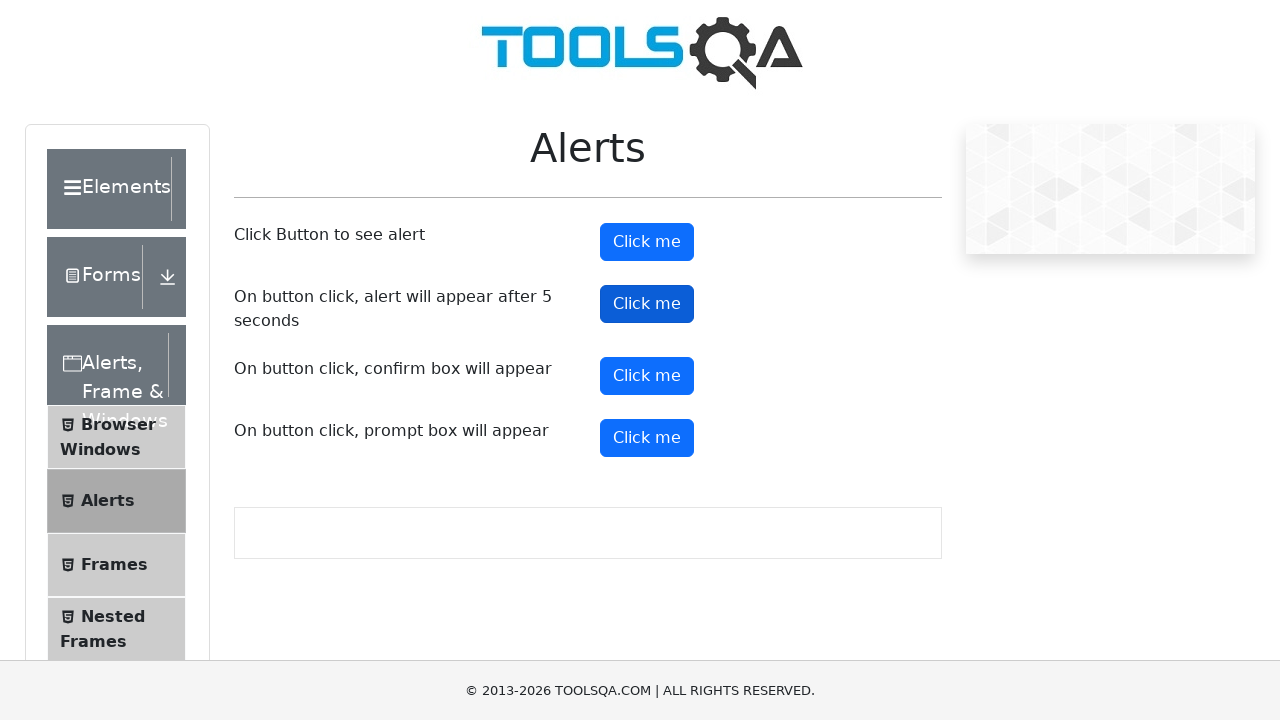